Searches for a stock on Daum Finance by entering a search term, clicking the search button, and navigating to the current price tab for the selected stock.

Starting URL: https://finance.daum.net/domestic

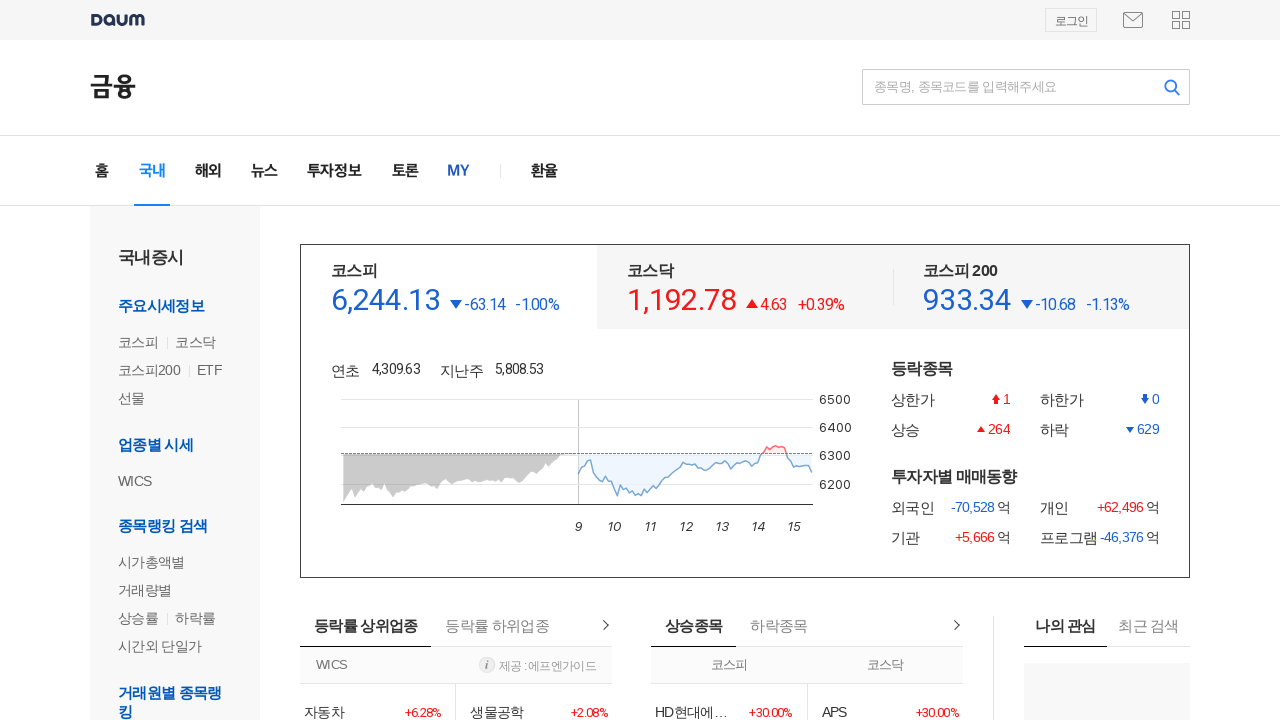

Search input field loaded on Daum Finance
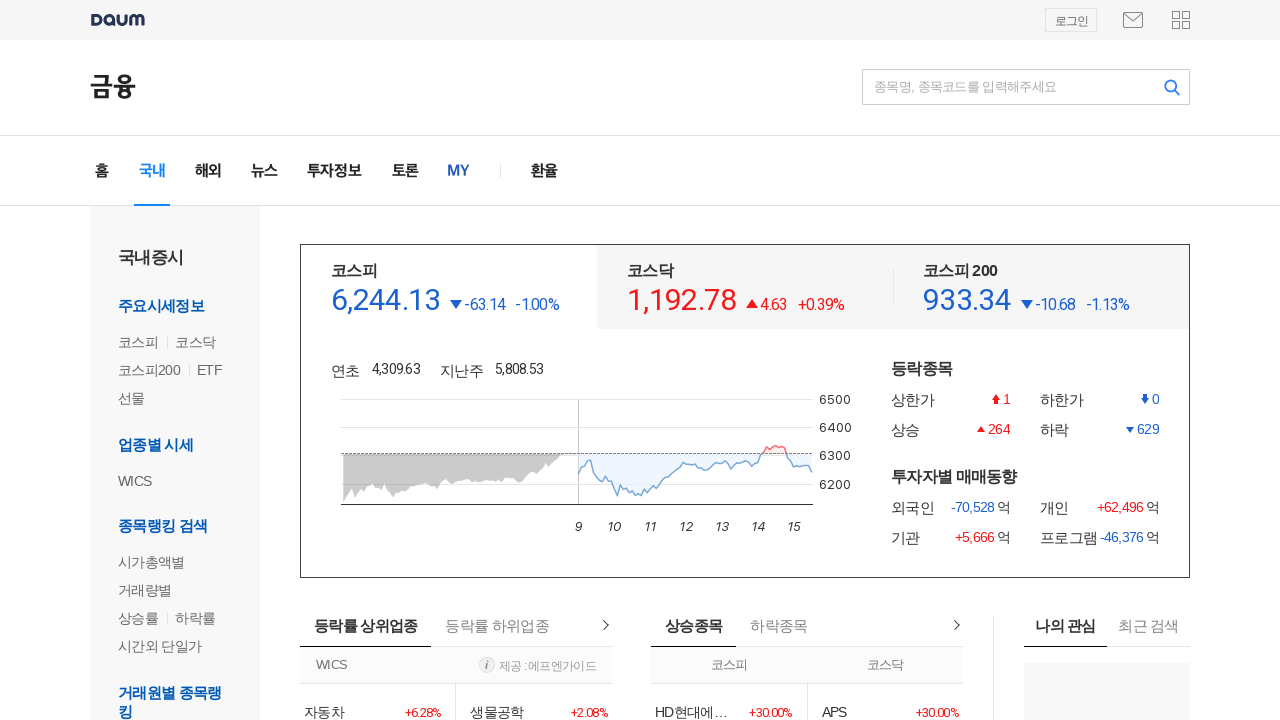

Entered '삼성전자' (Samsung Electronics) in search field on //*[@id="inpSearchStock"]
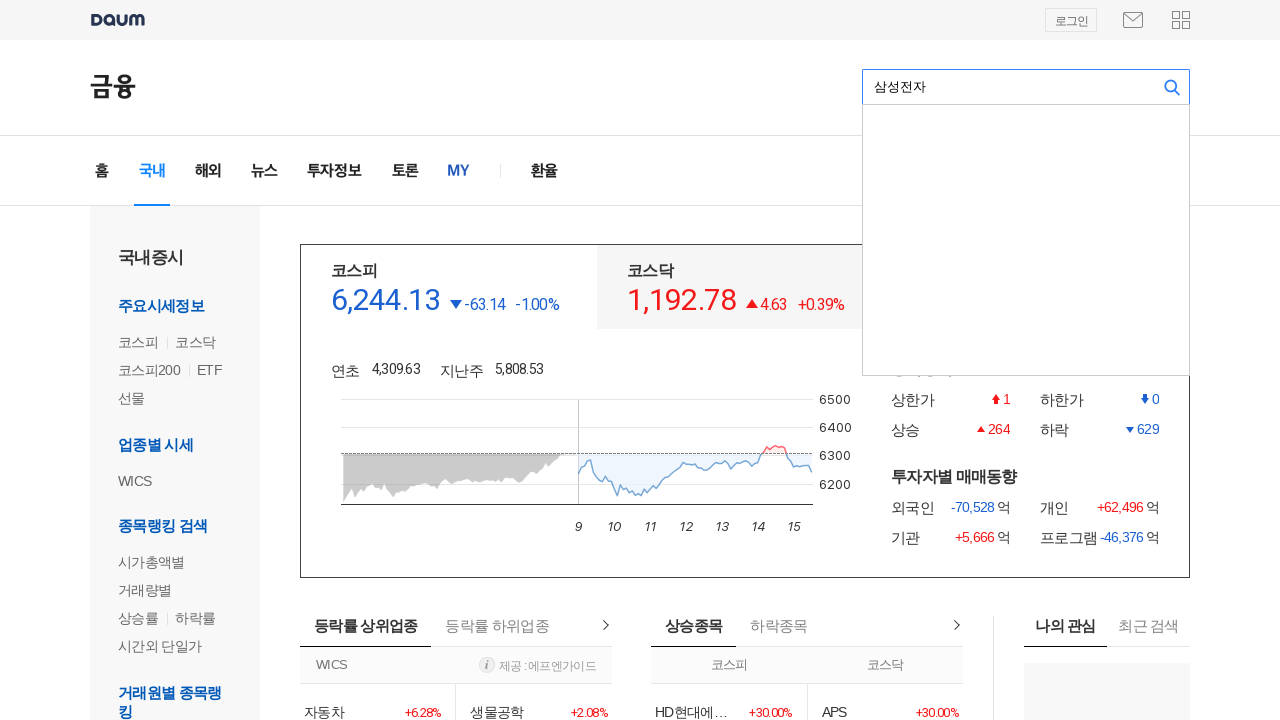

Clicked search button to search for stock at (1172, 87) on xpath=//*[@id="btnSearchStock"]
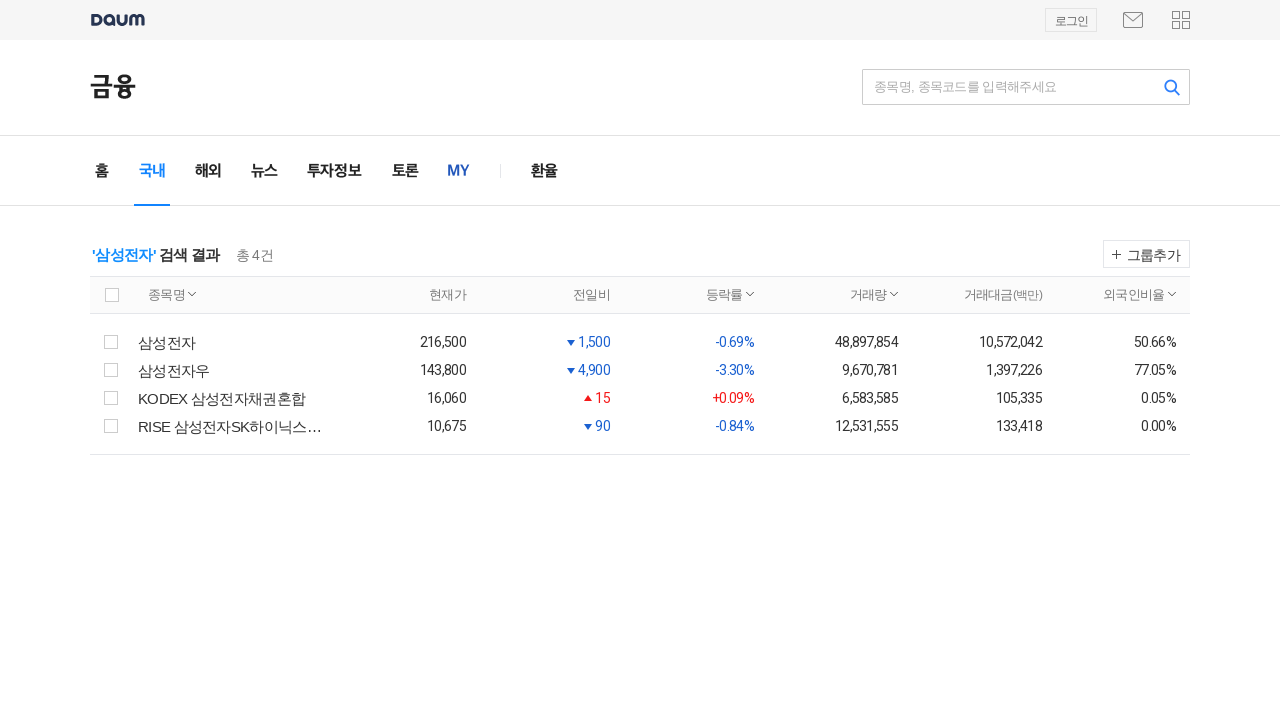

Waited for search results to load
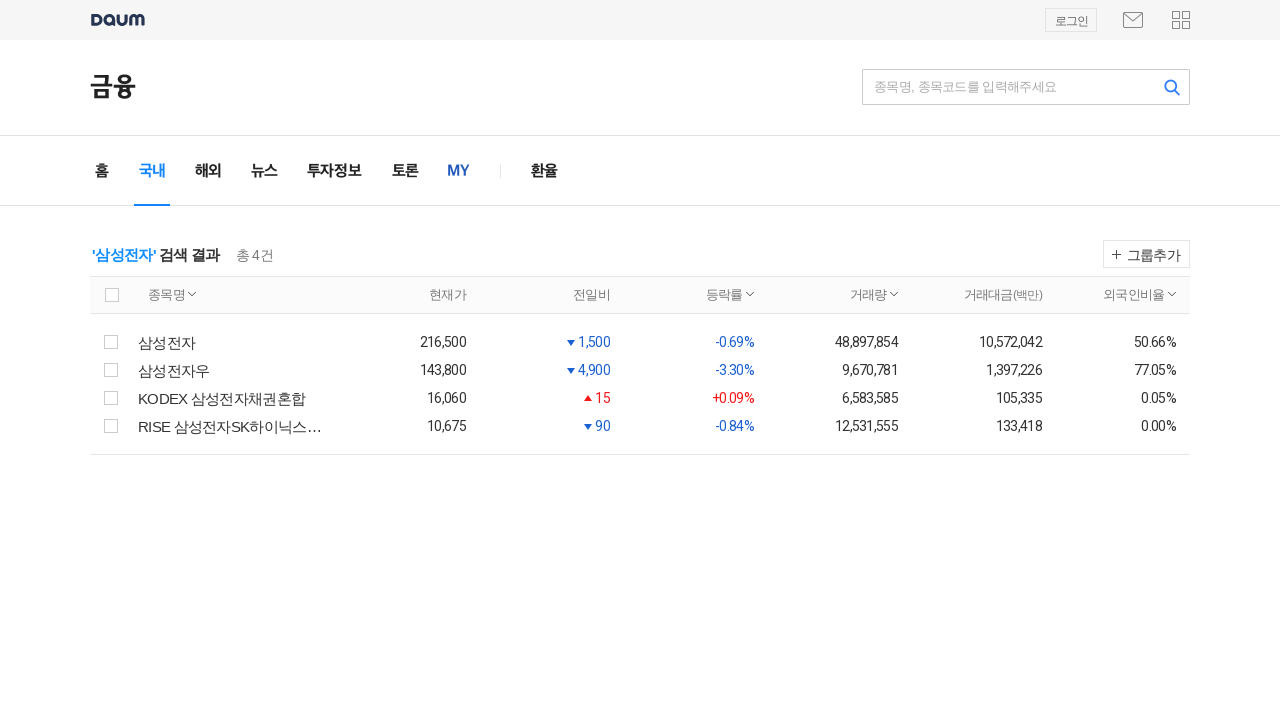

Multiple search results detected, first result found
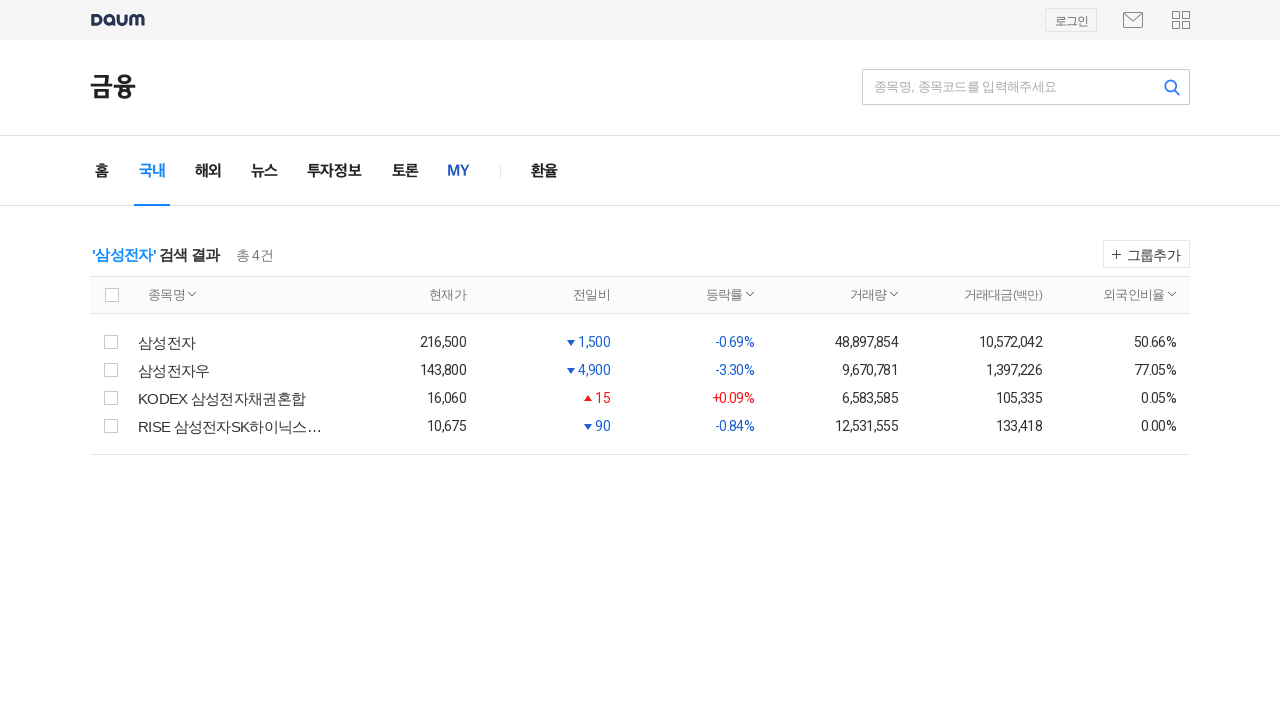

Clicked on first search result for Samsung Electronics at (230, 342) on xpath=//*[@id="boxContents"]/div[2]/div/table/tbody/tr[1]/td[2]/a
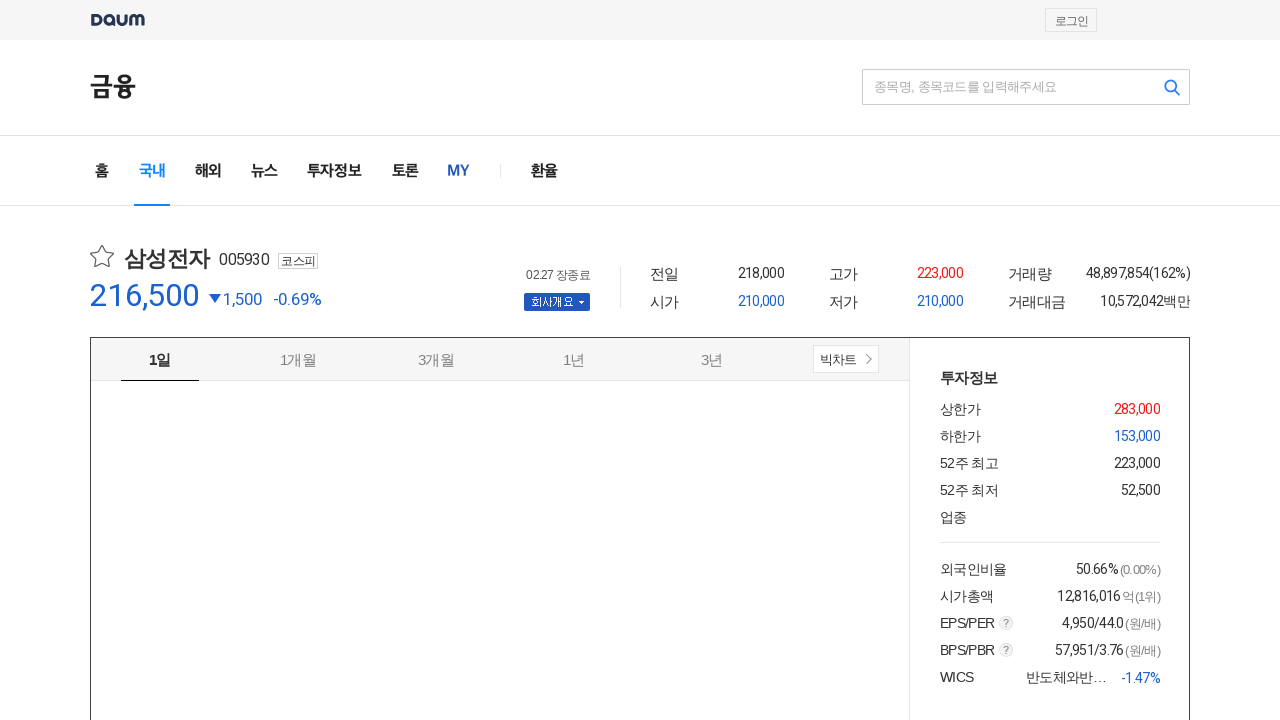

Waited for stock details page to load
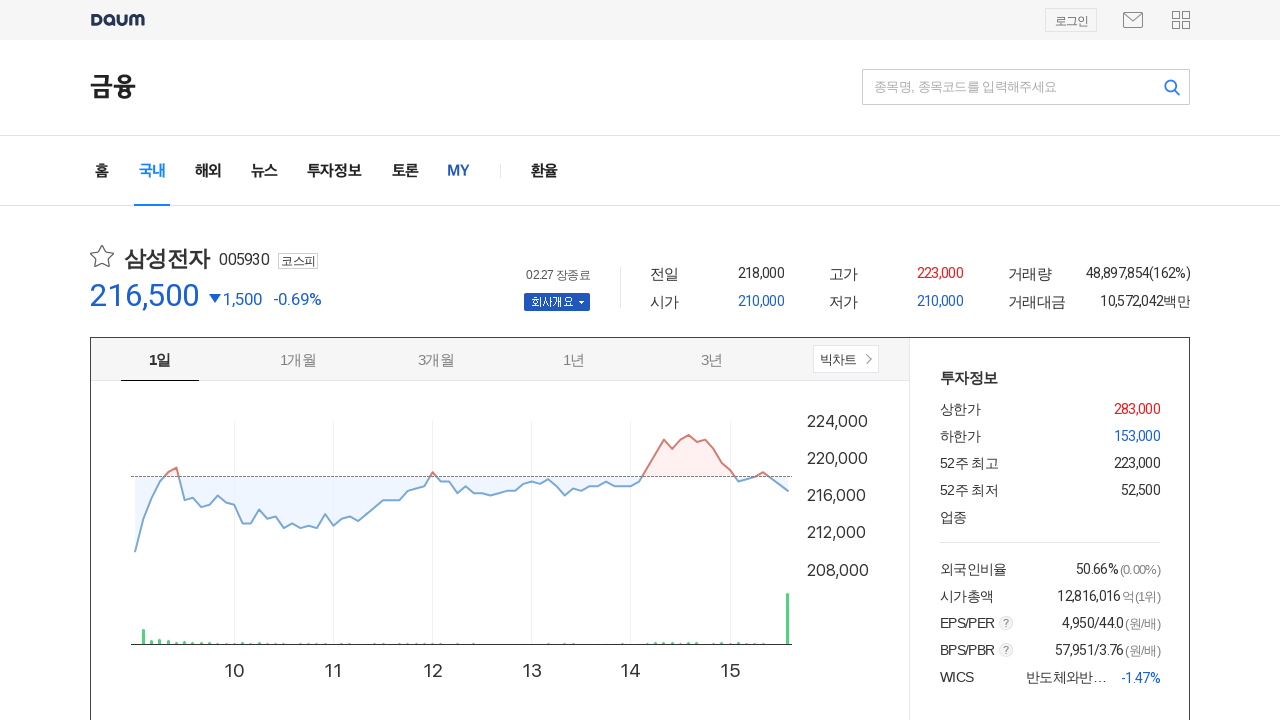

Current price tab found on stock details page
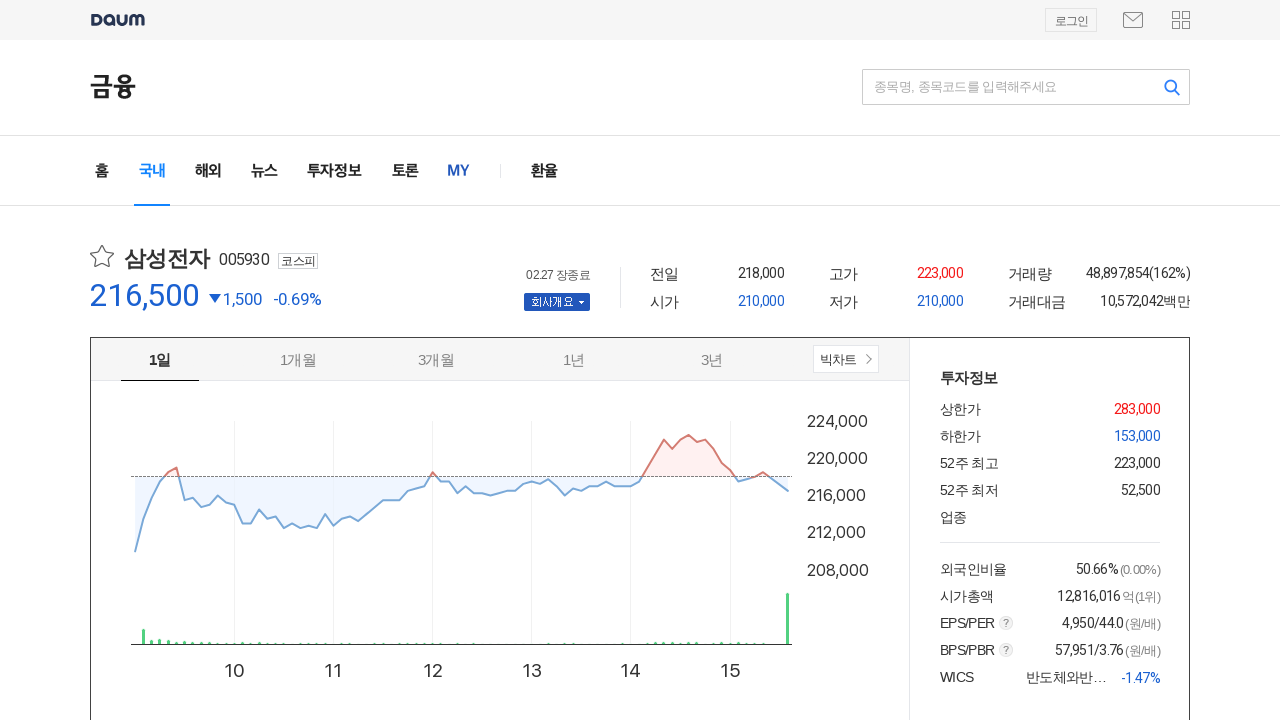

Clicked on current price (현재가) tab at (224, 360) on xpath=//*[@id="boxTabs"]/td[2]
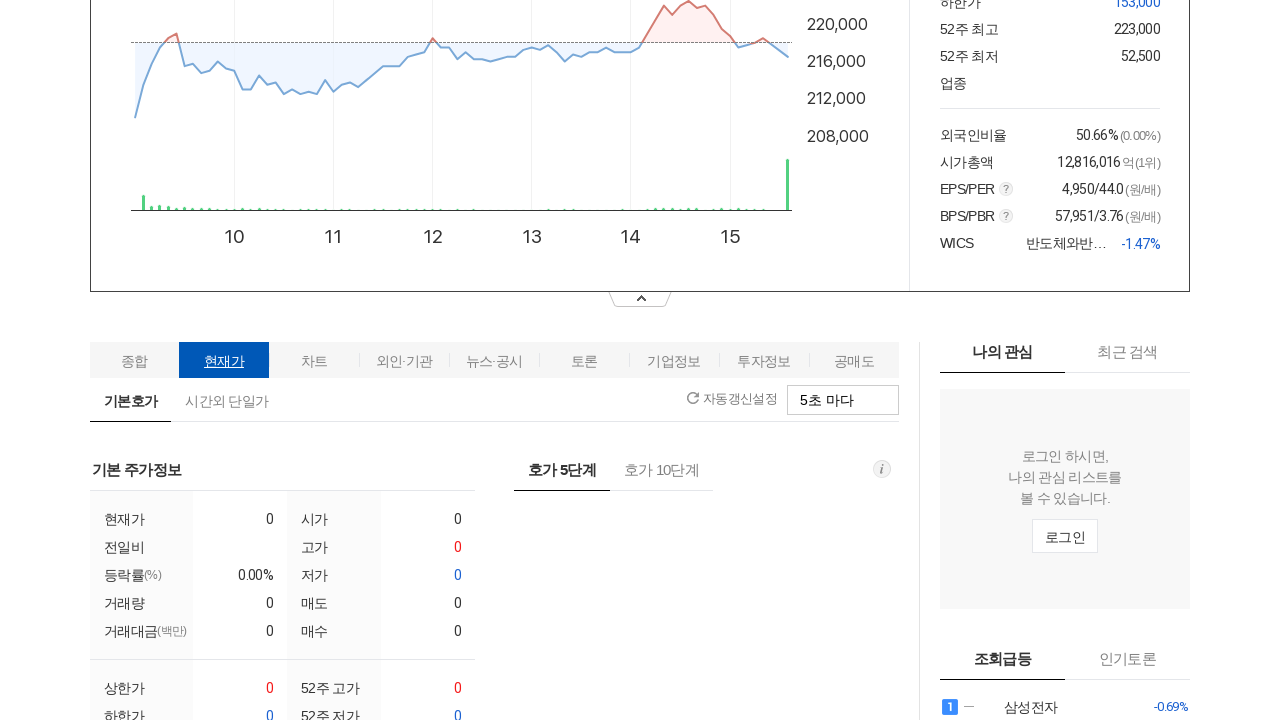

Day history price table loaded successfully
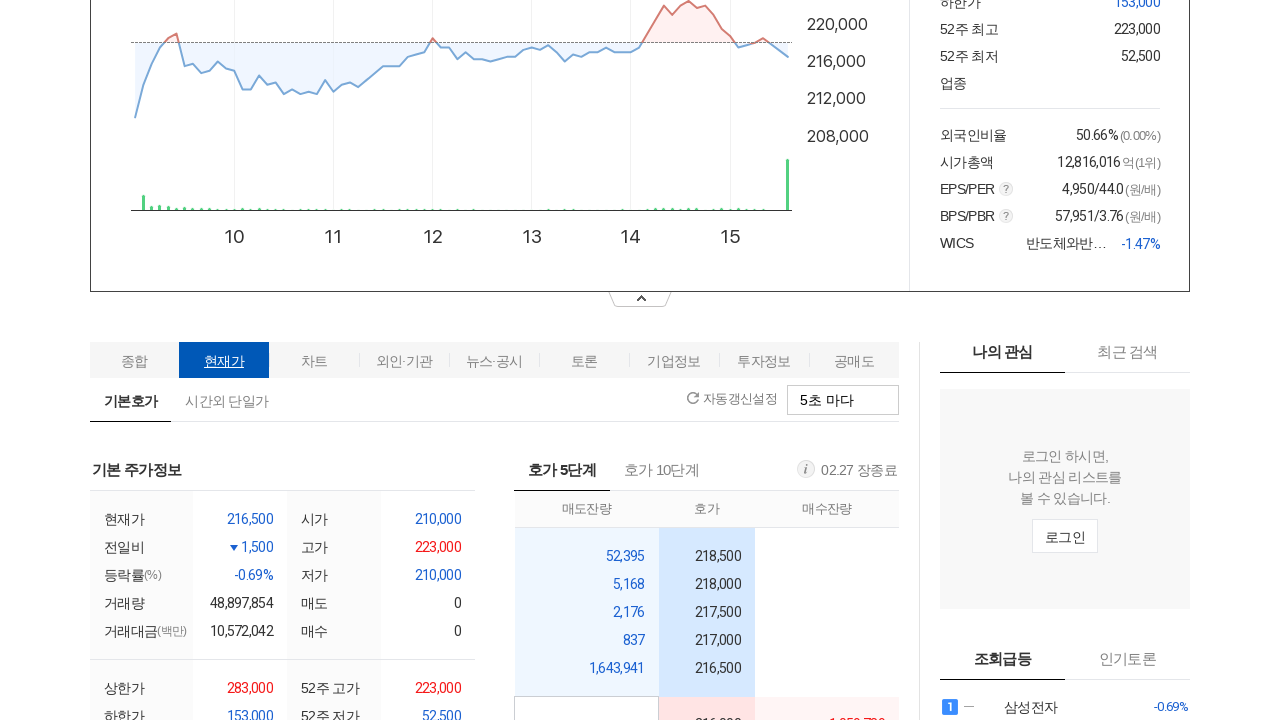

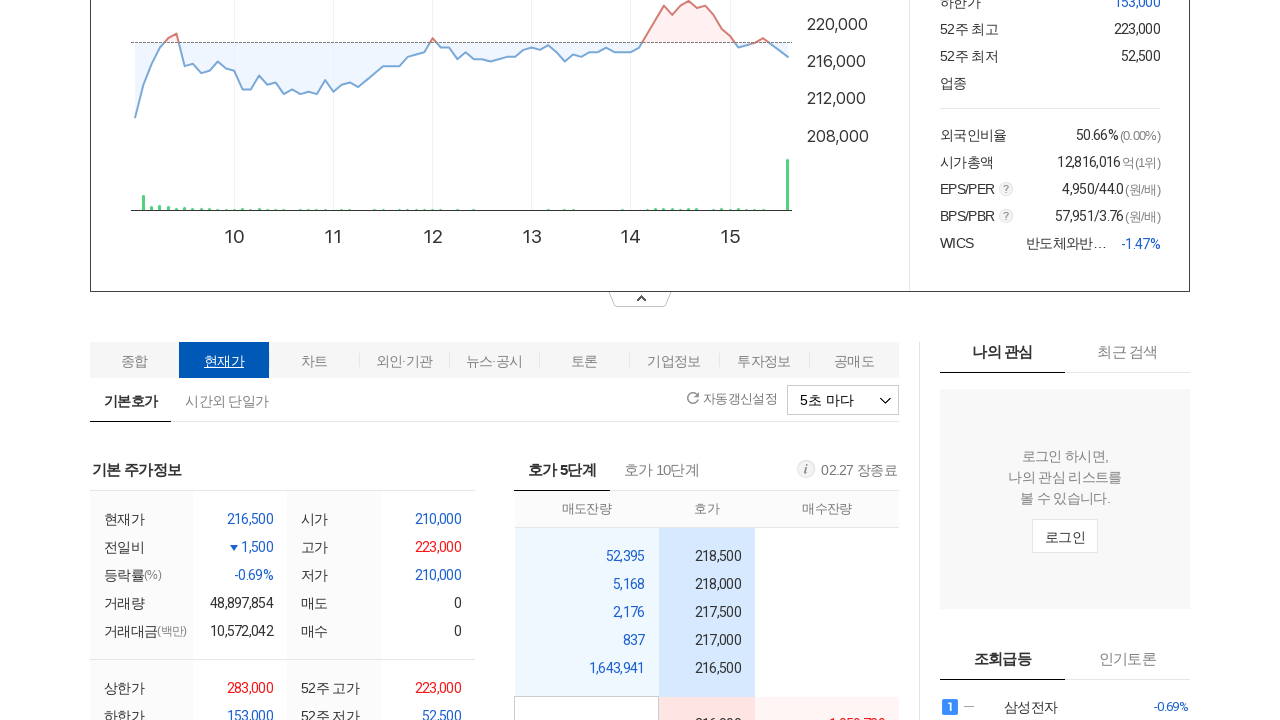